Tests navigation to Gift Ideas page

Starting URL: https://www.bestbuy.com

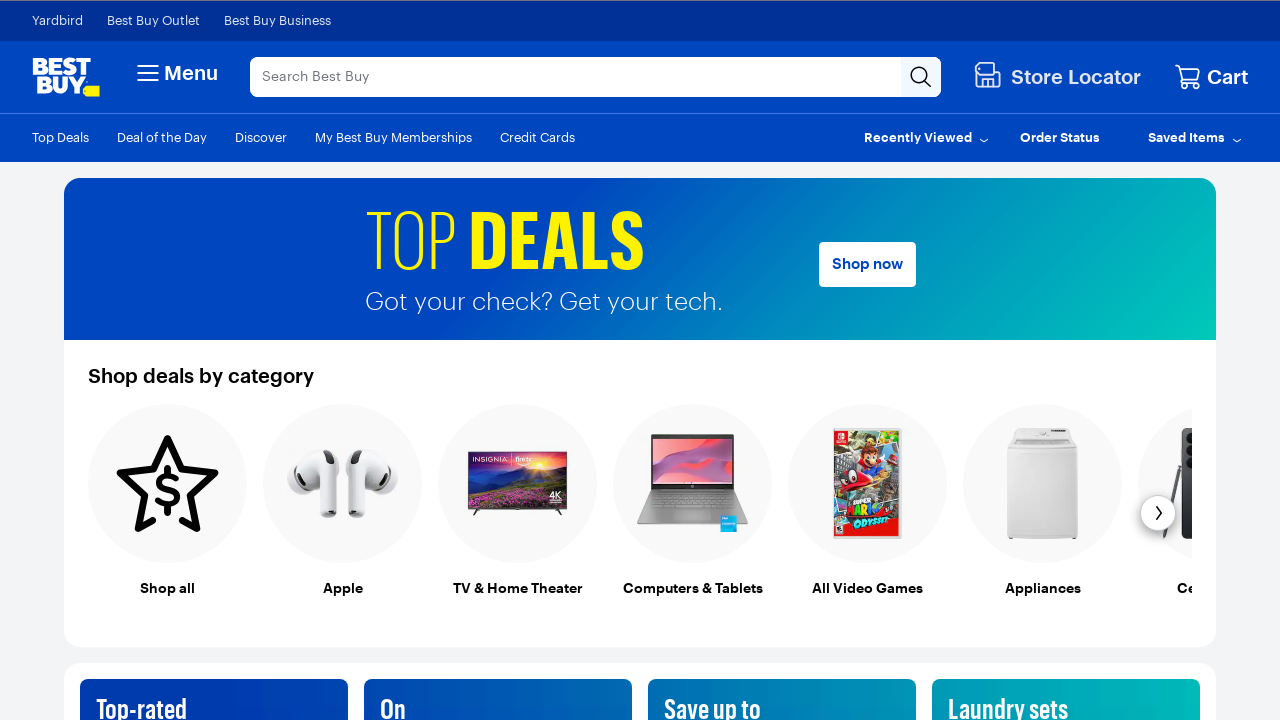

Clicked Gift Ideas navigation link at (148, 137) on text=Gift Ideas
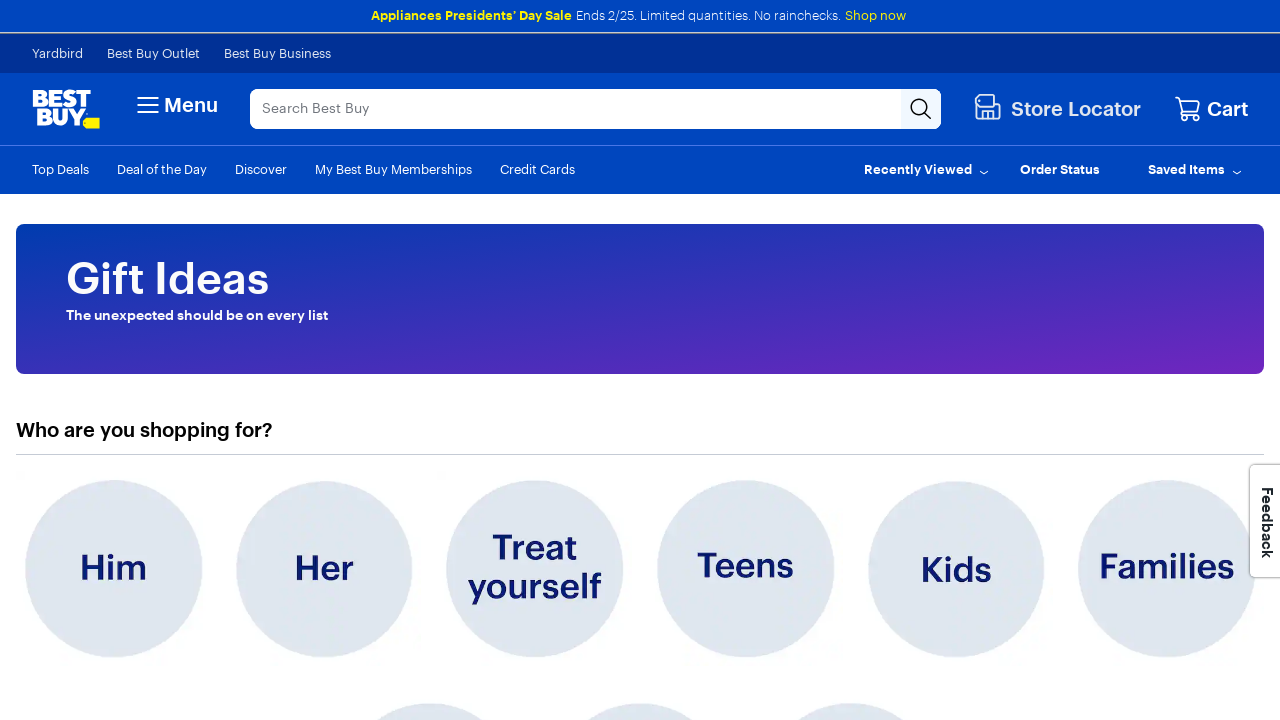

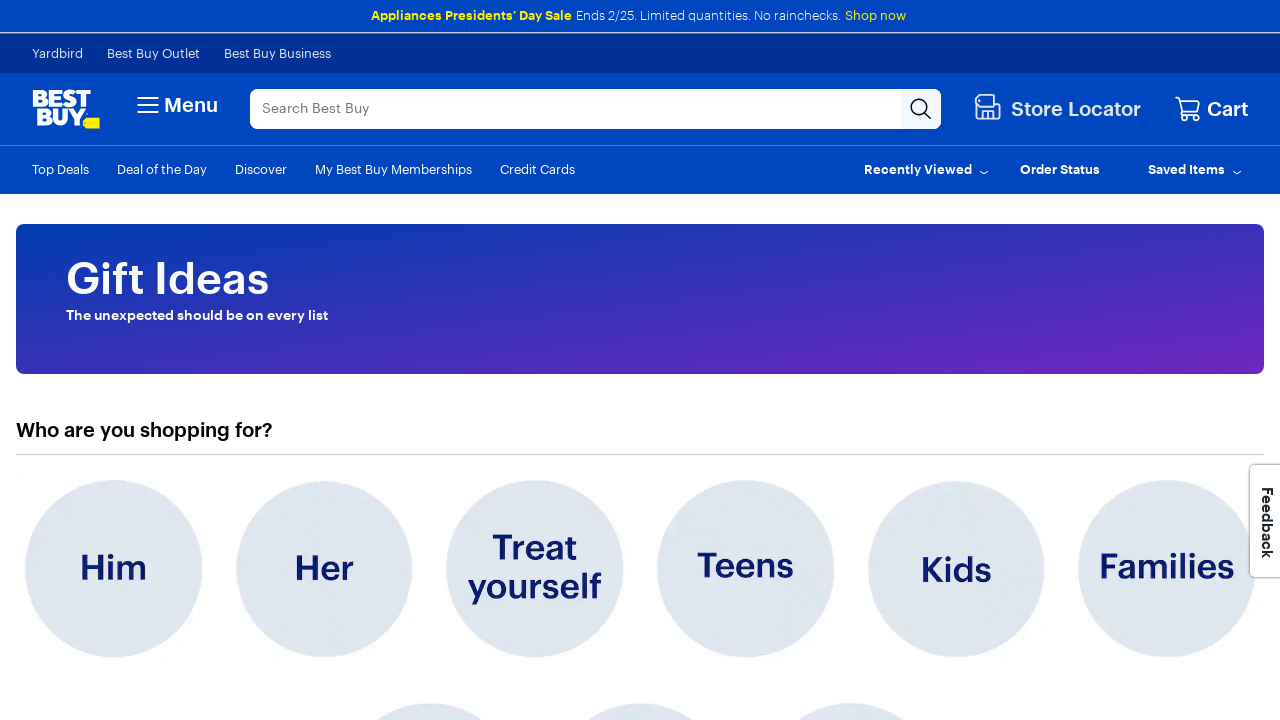